Navigates to the Andina wholesale ordering page and waits for the page to load

Starting URL: https://andinapedidos.com.ar/mayor

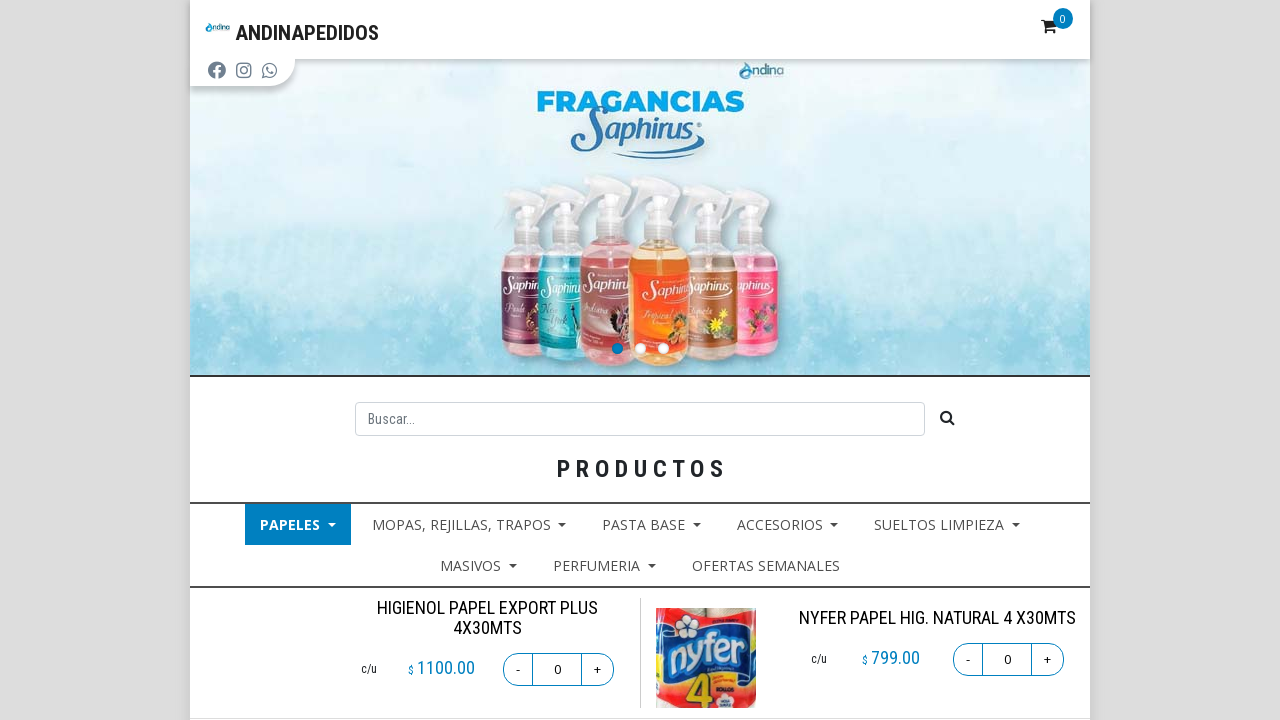

Waited for Andina wholesale ordering page to fully load (networkidle)
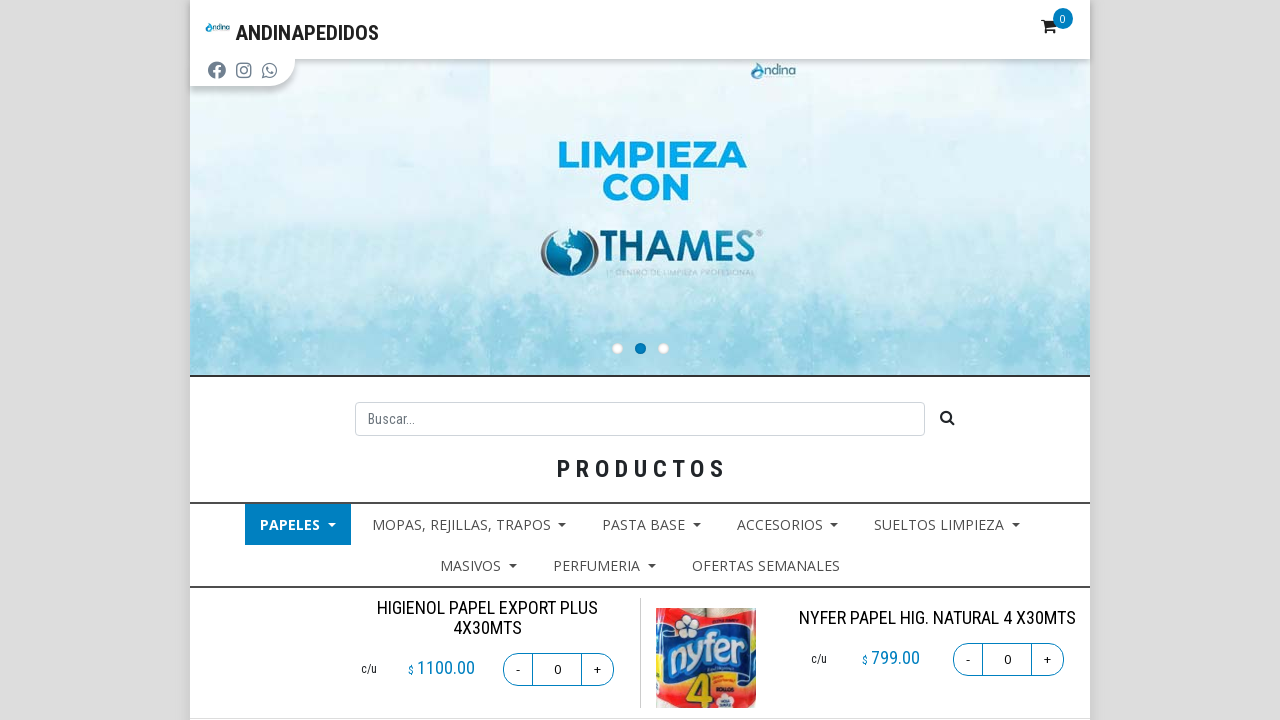

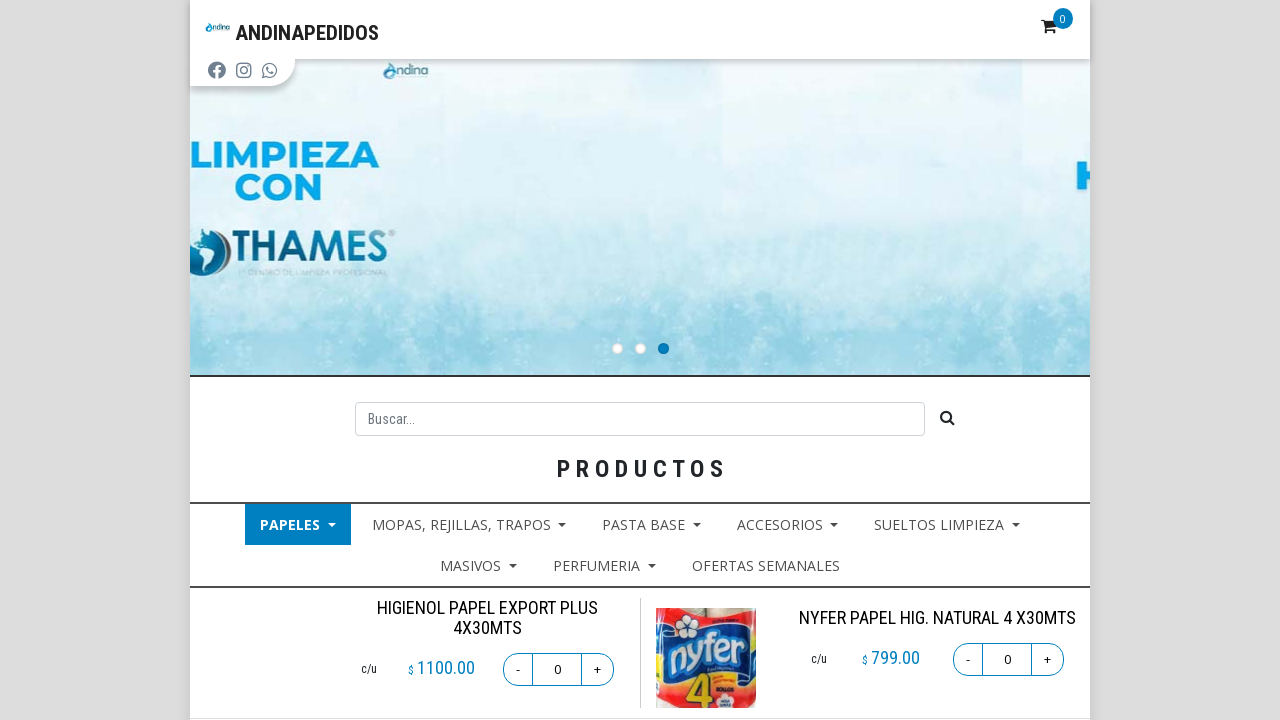